Tests clicking on the site title link and verifies the page title contains "Selenium Playground"

Starting URL: http://seleniumplayground.vectordesign.gr/

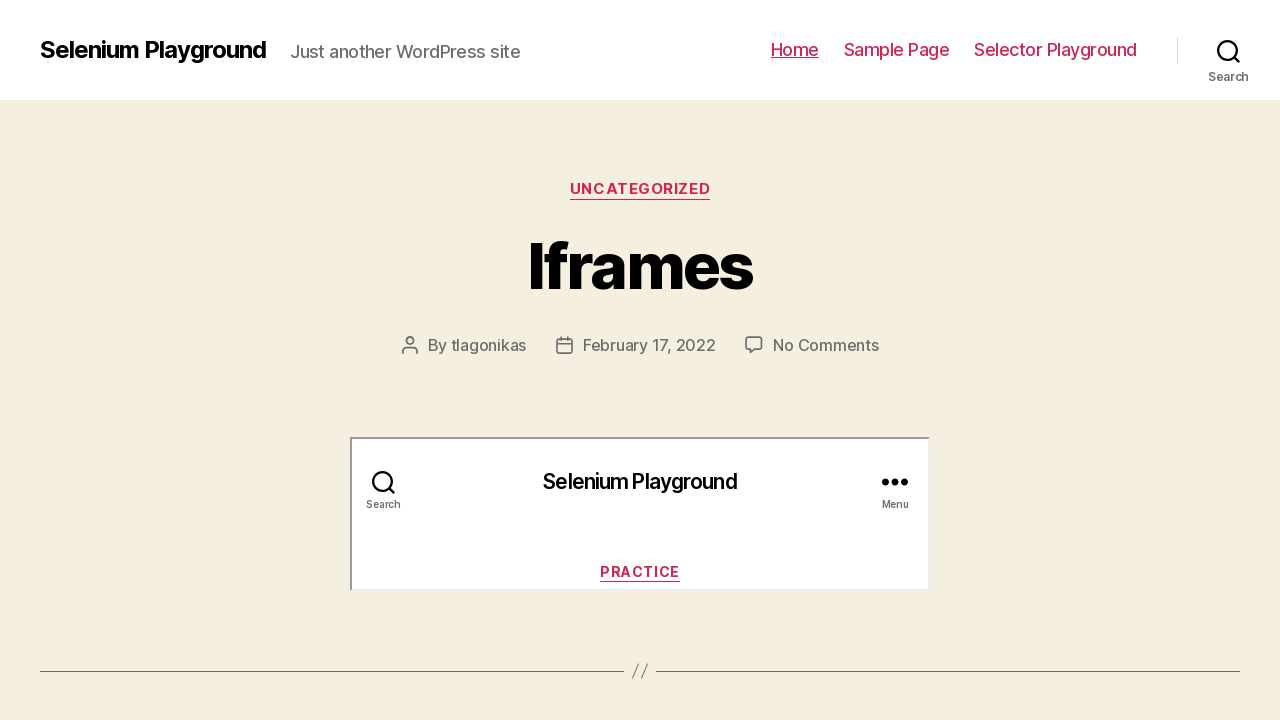

Clicked on the site title link at (153, 50) on h1.site-title a
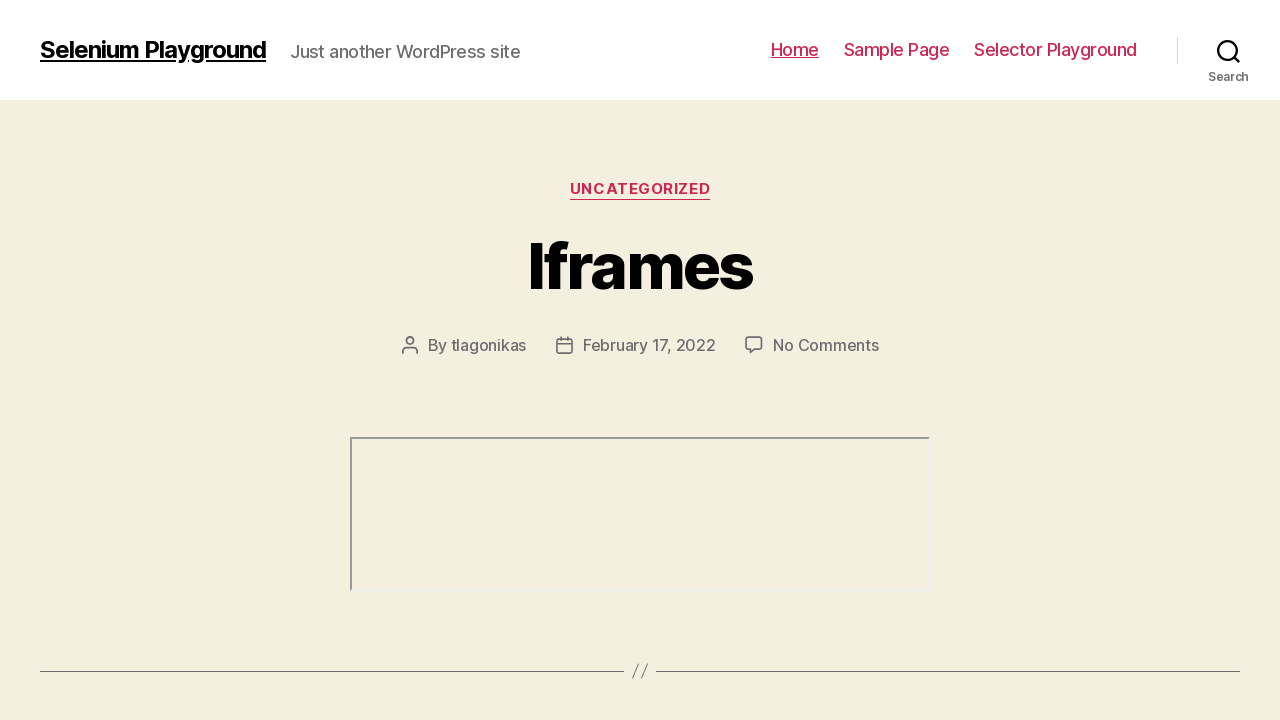

Verified page title contains 'Selenium Playground'
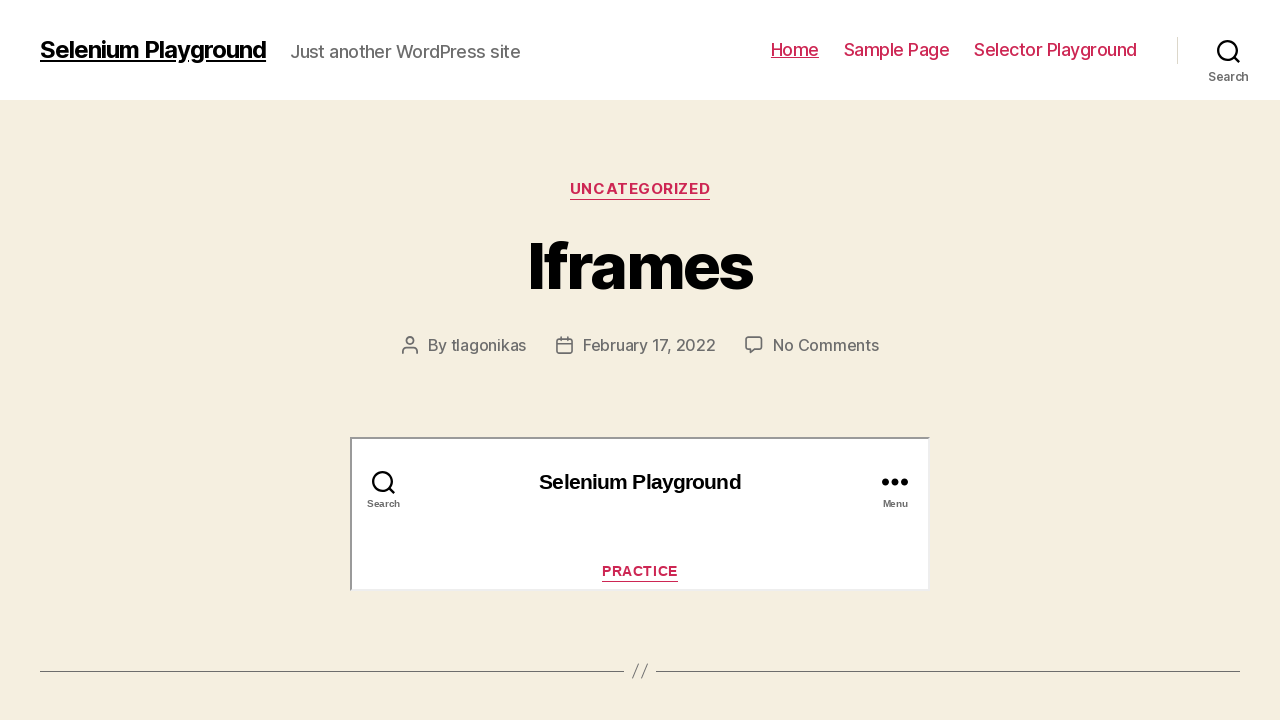

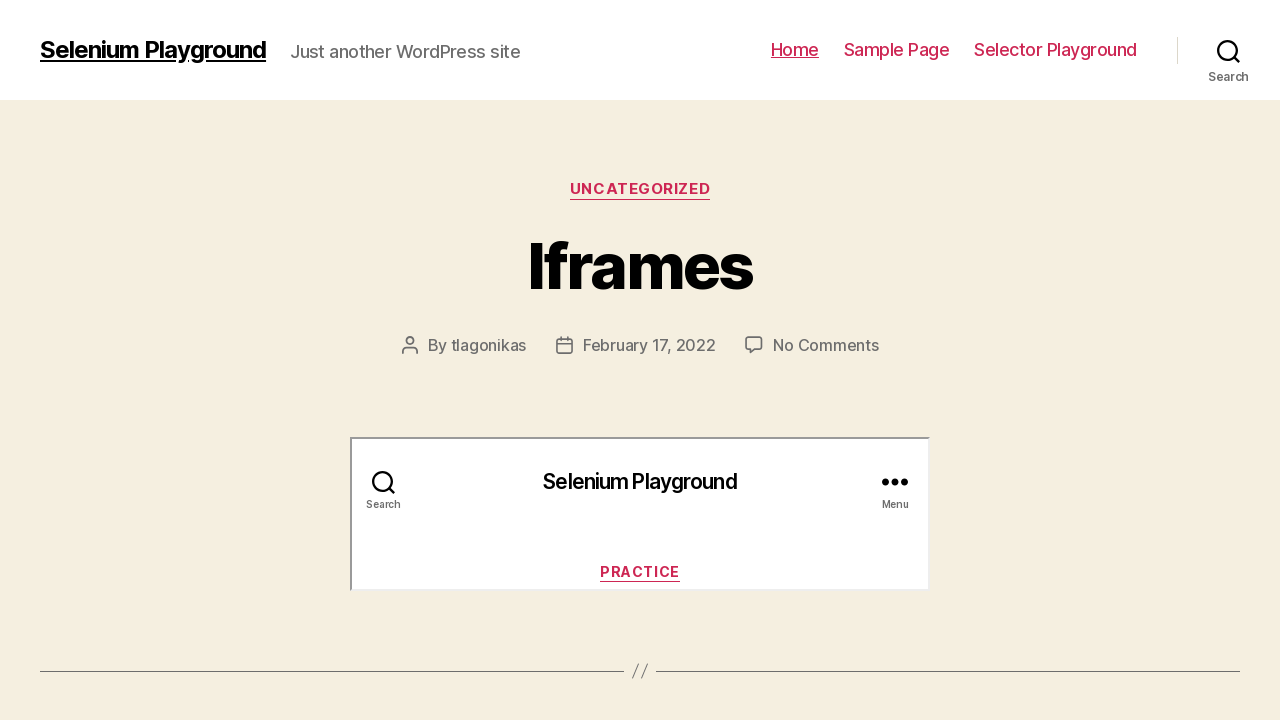